Retrieves an attribute value from an element, calculates a mathematical result, fills a form with the calculated value, checks a checkbox and radio button, then submits the form

Starting URL: http://suninjuly.github.io/get_attribute.html

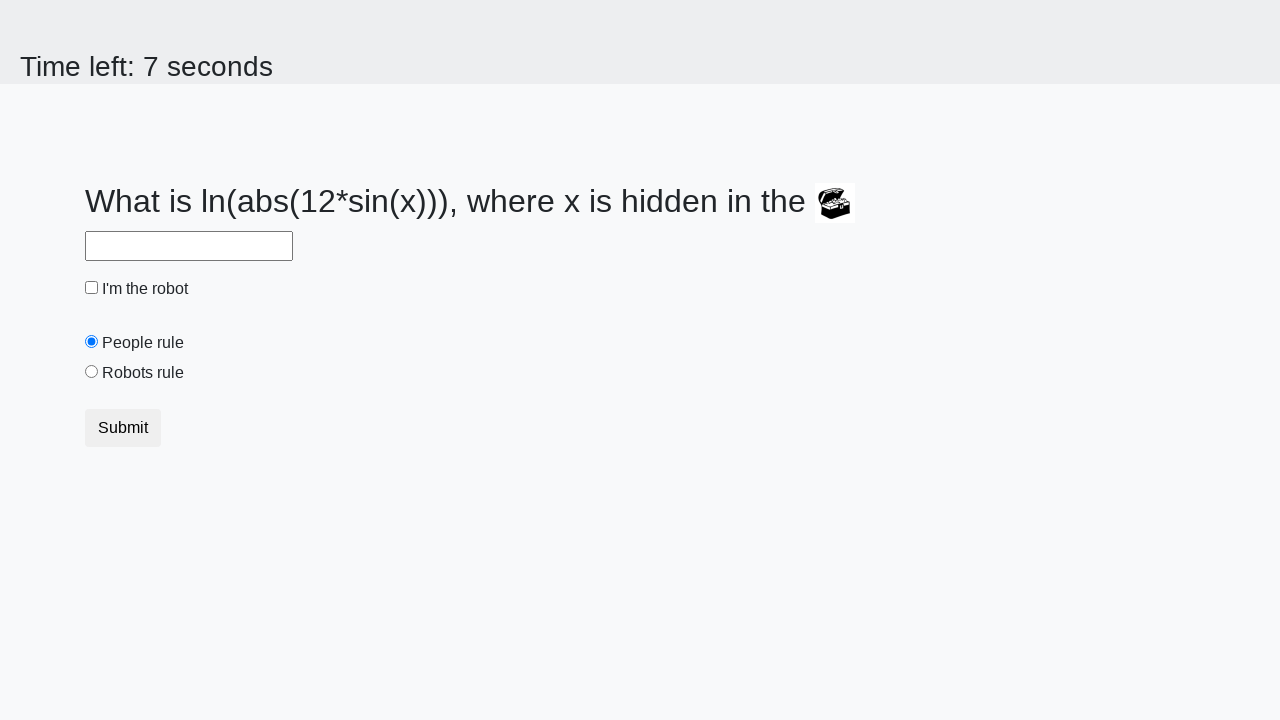

Located treasure element with valuex attribute
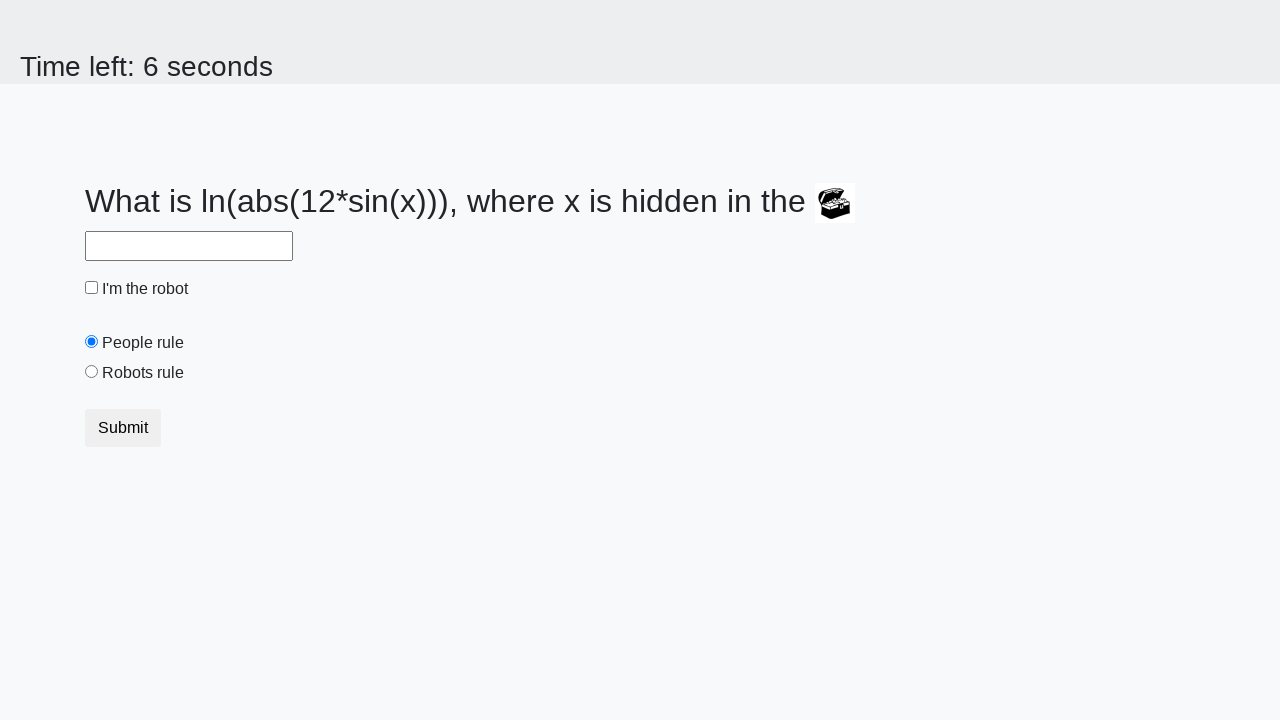

Retrieved valuex attribute from treasure element: 57
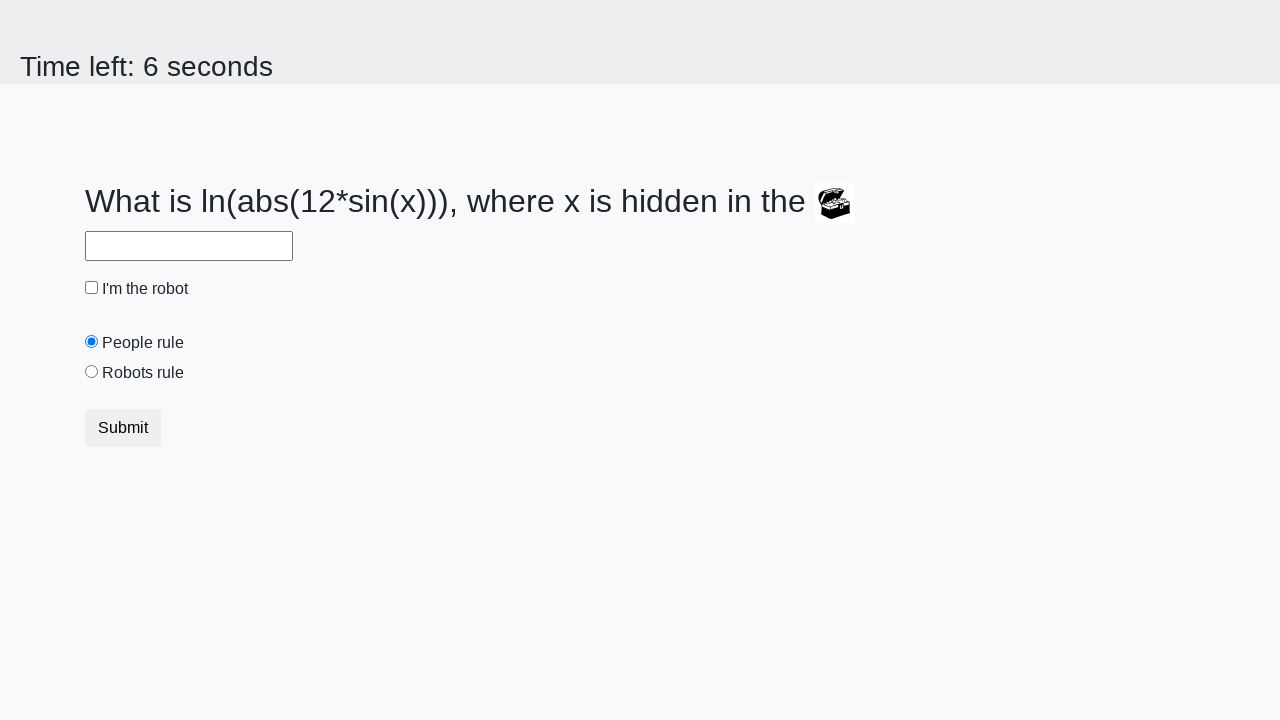

Calculated mathematical result: 1.6551714217853788
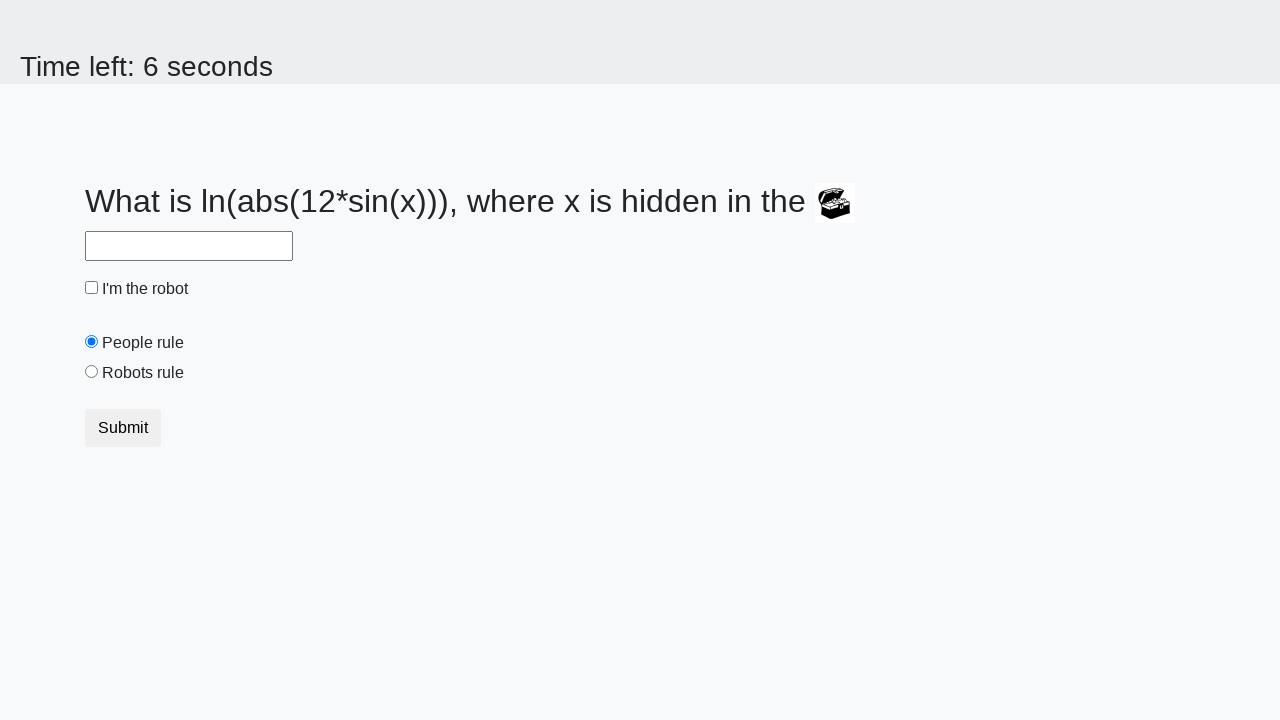

Filled answer field with calculated value: 1.6551714217853788 on #answer
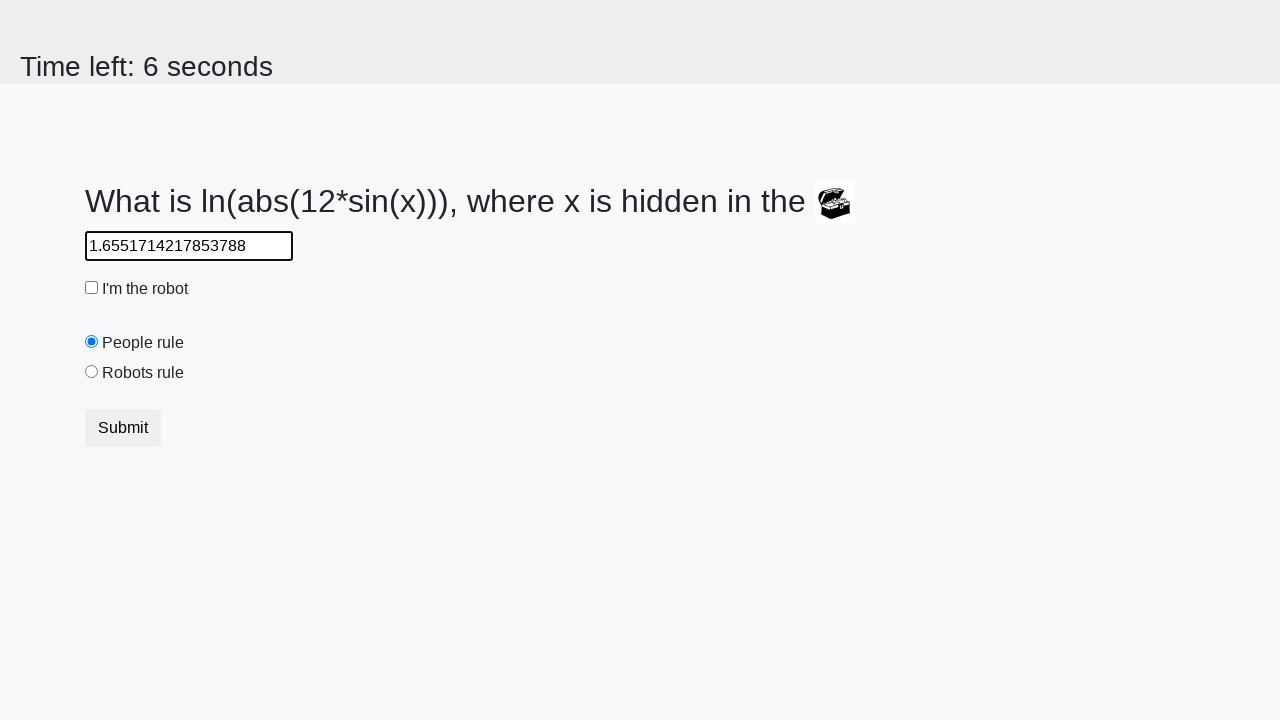

Checked the robot checkbox at (92, 288) on #robotCheckbox
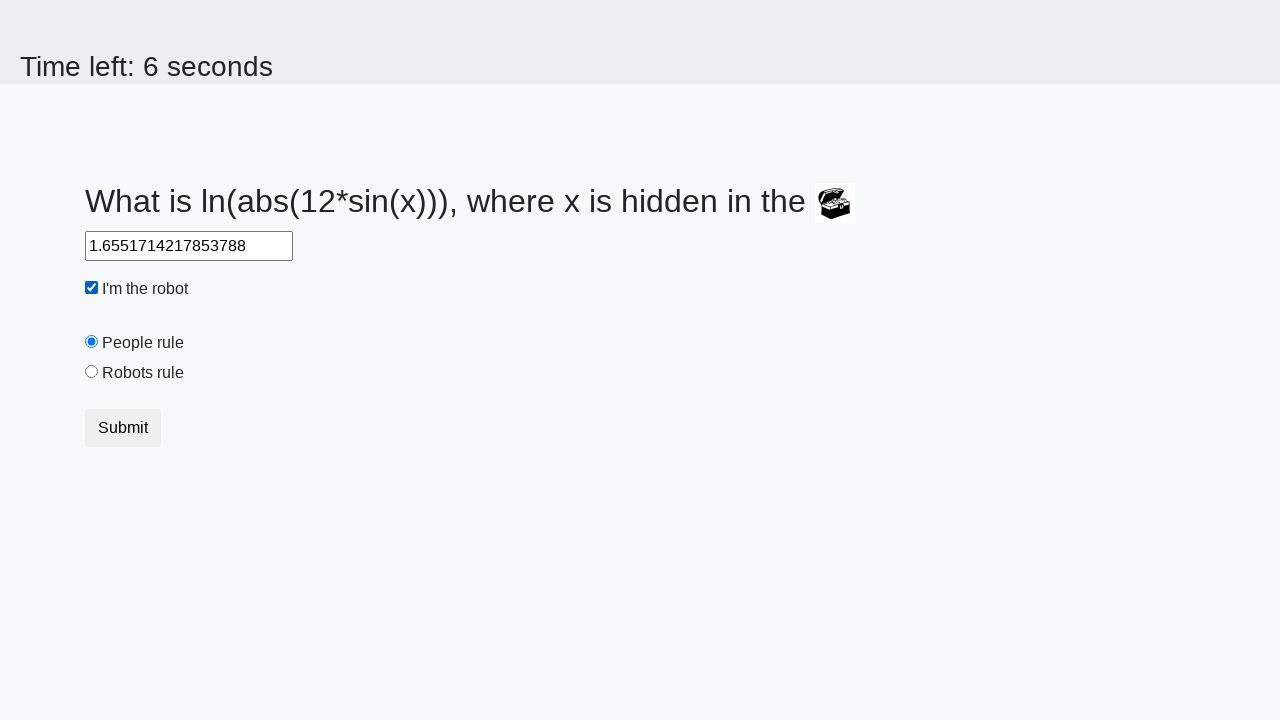

Selected the robots rule radio button at (92, 372) on #robotsRule
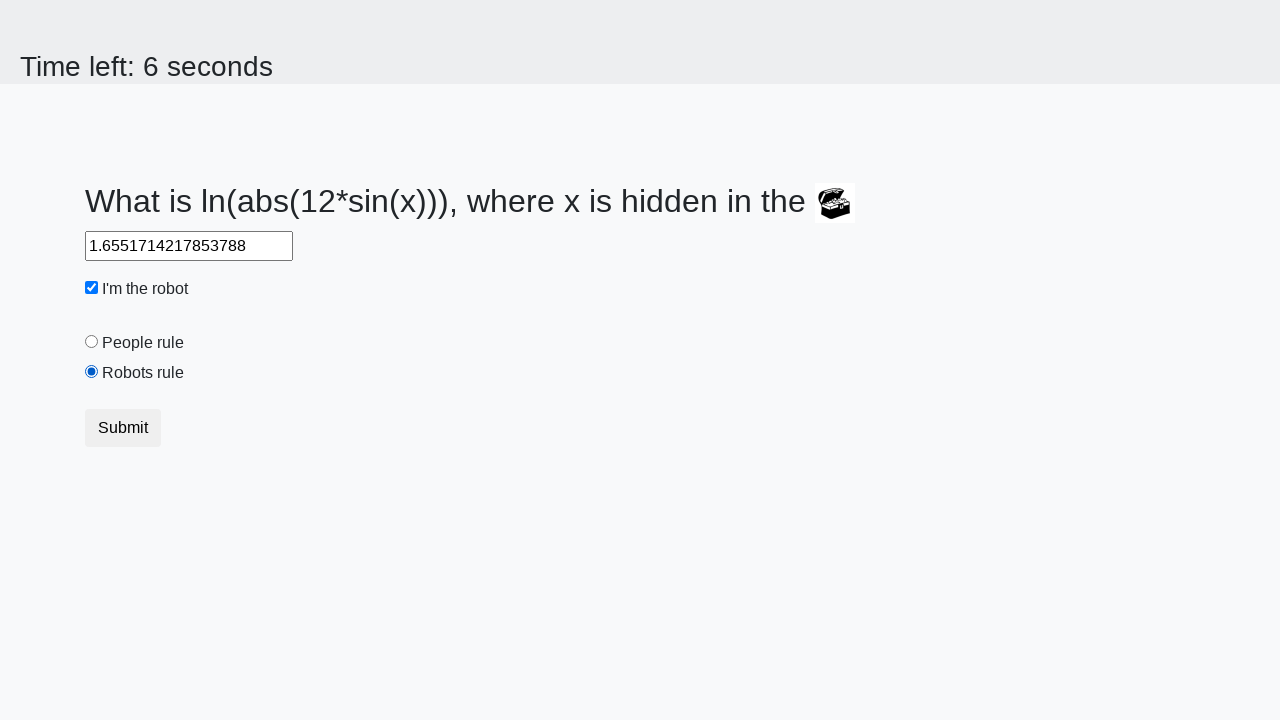

Clicked submit button to submit the form at (123, 428) on .btn-default
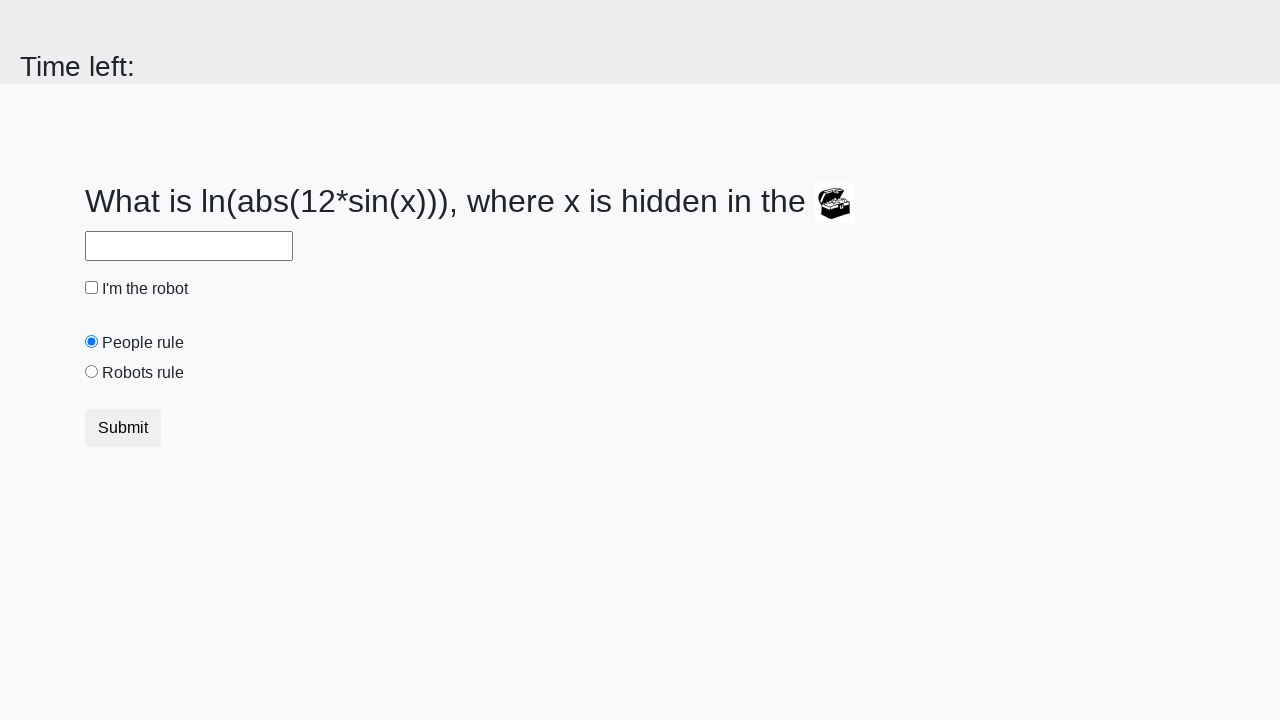

Waited 2 seconds for form submission to complete
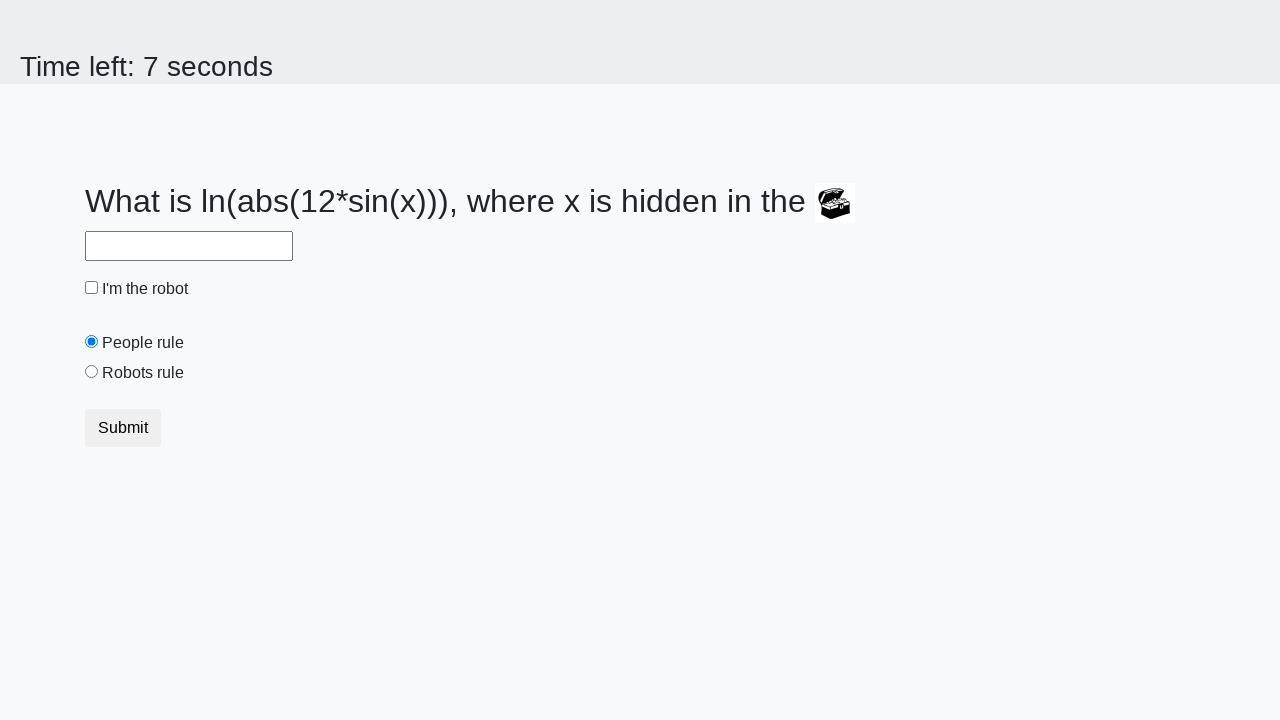

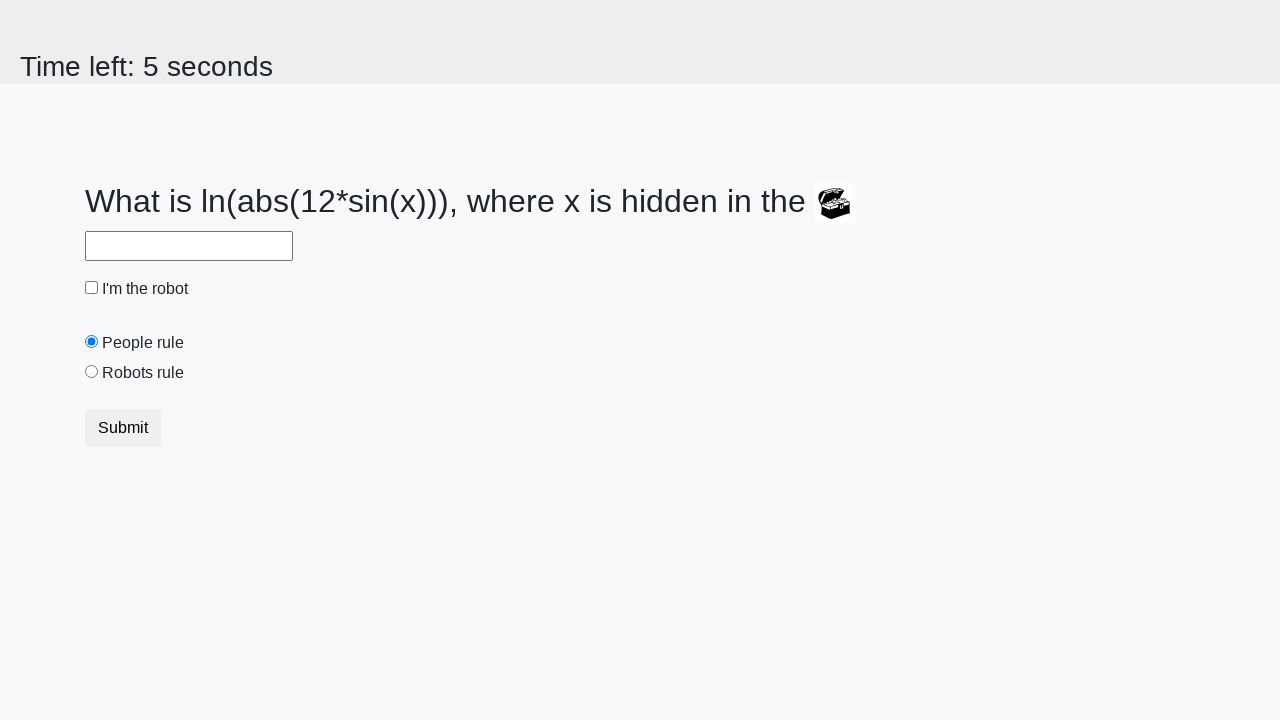